Tests opening a link in a new tab using Ctrl+Click keyboard shortcut

Starting URL: https://www.qa-practice.com/elements/dragndrop/boxes

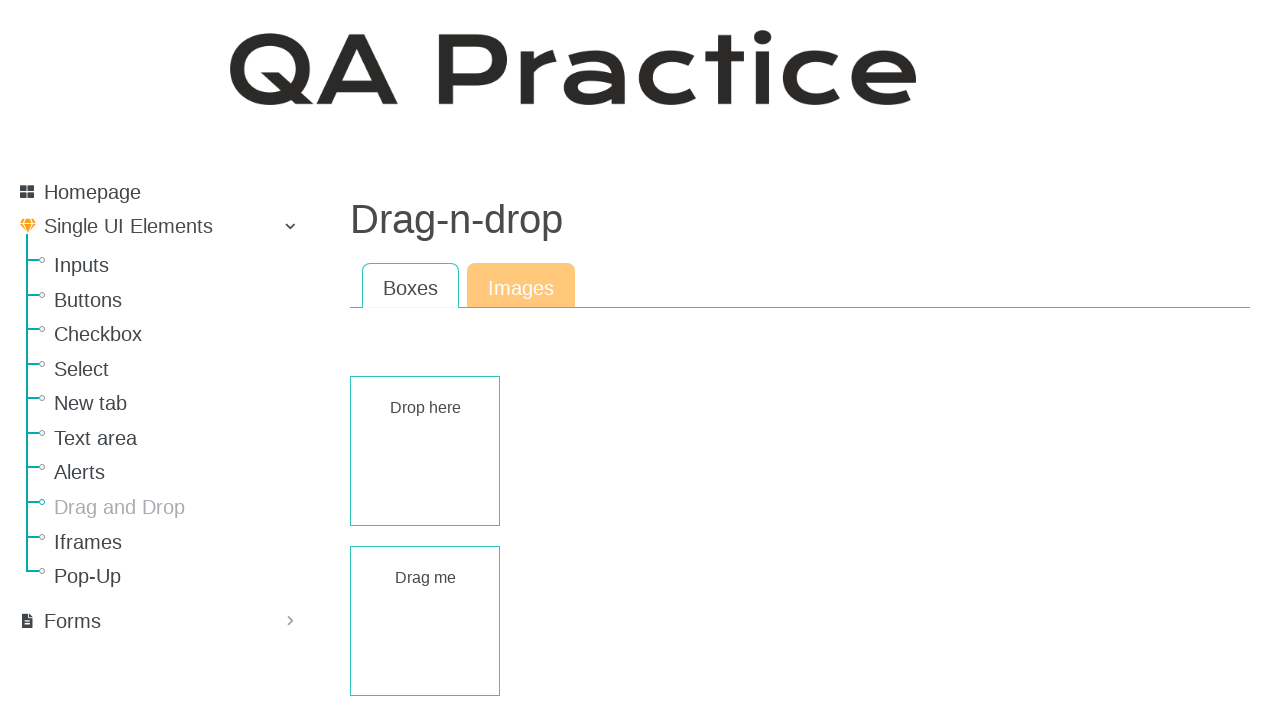

Ctrl+Clicked Homepage link to open in new tab at (160, 192) on a:has-text("Homepage")
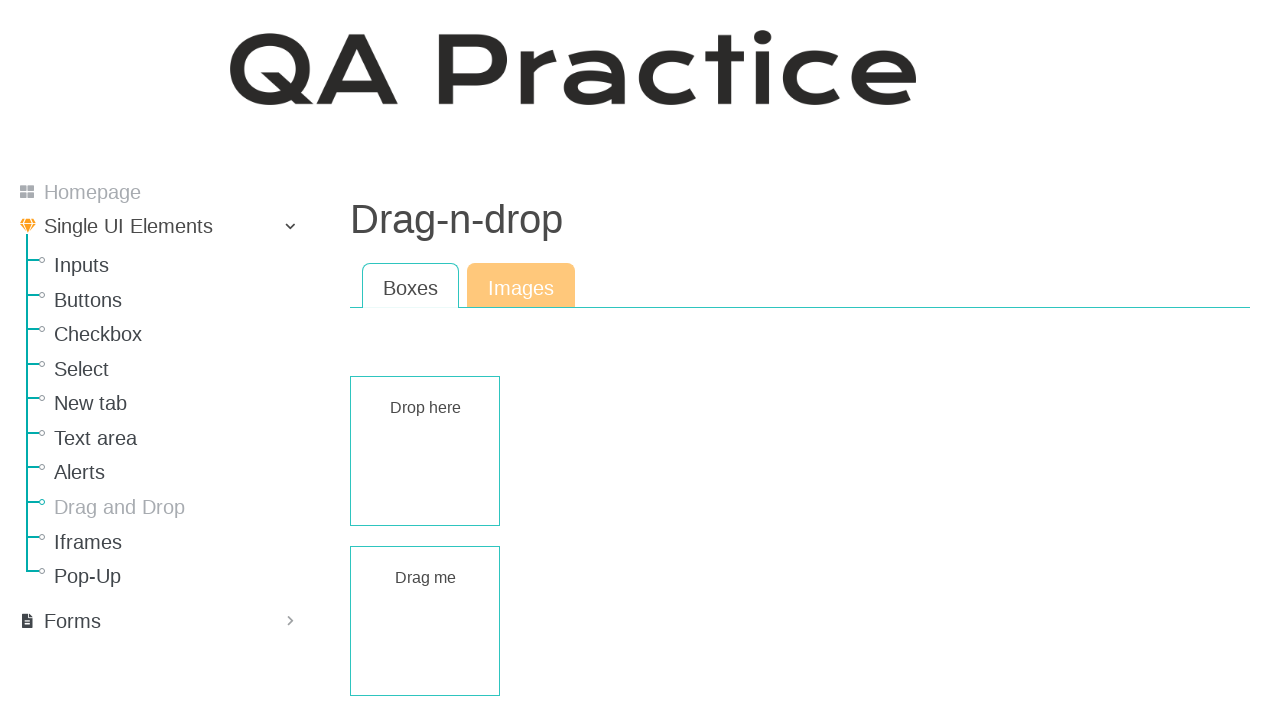

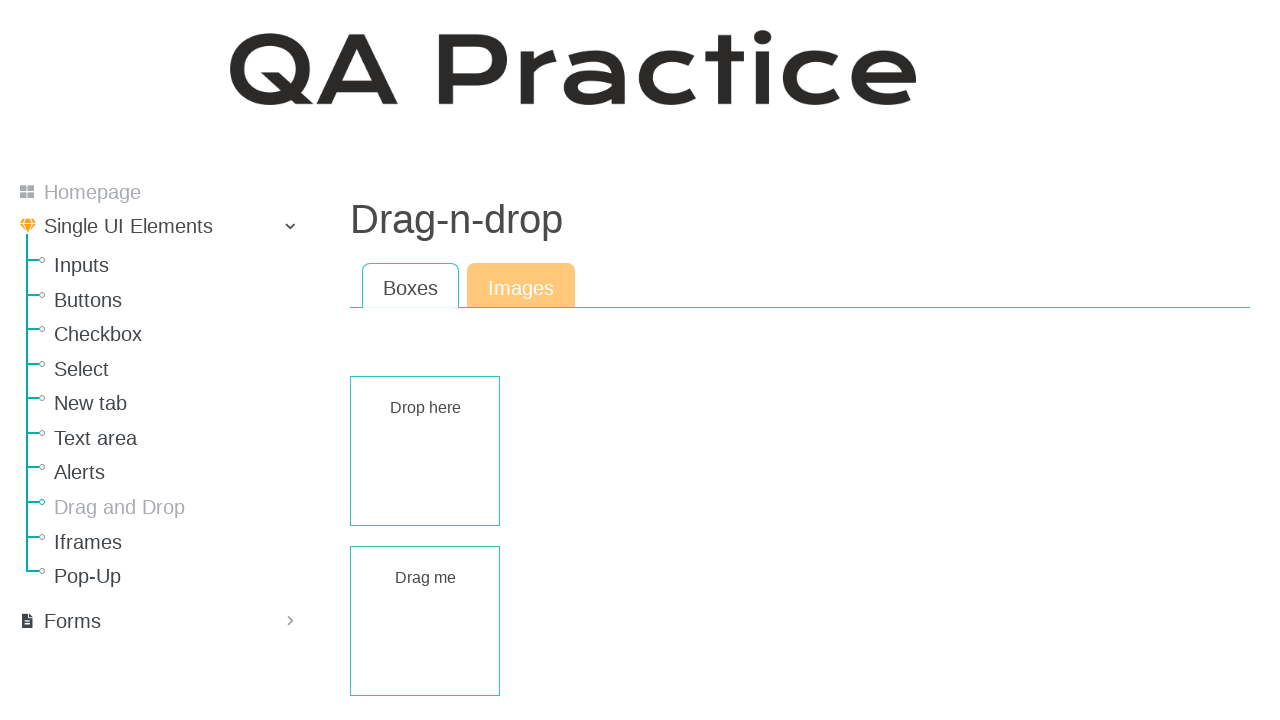